Navigates to wisequarter.com and verifies that the URL contains "wisequarter"

Starting URL: https://www.wisequarter.com

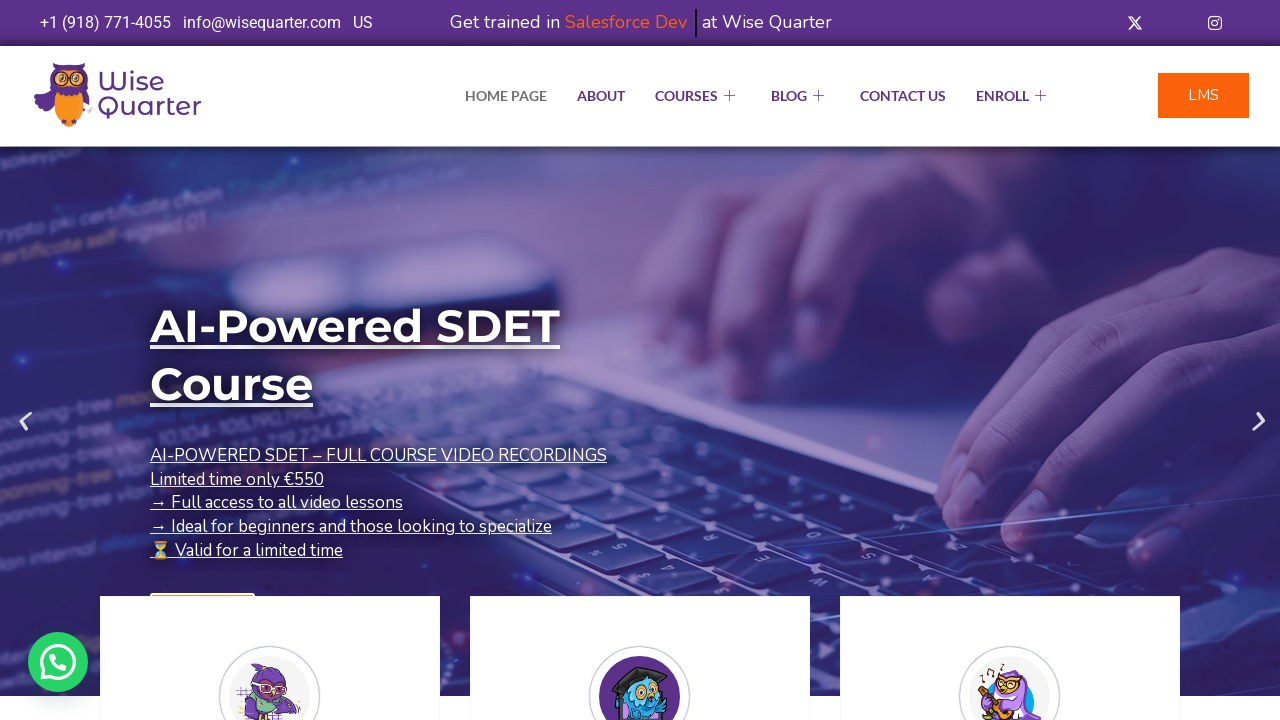

Waited for page to load (domcontentloaded state)
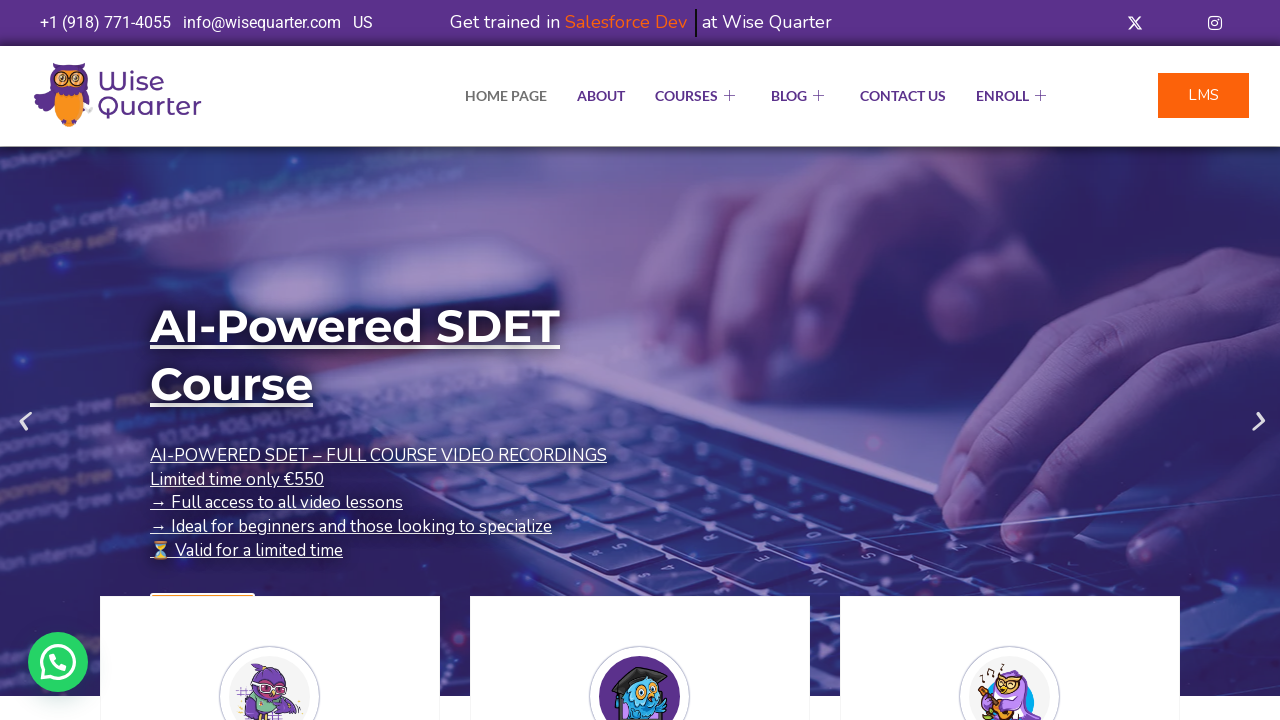

Retrieved current URL
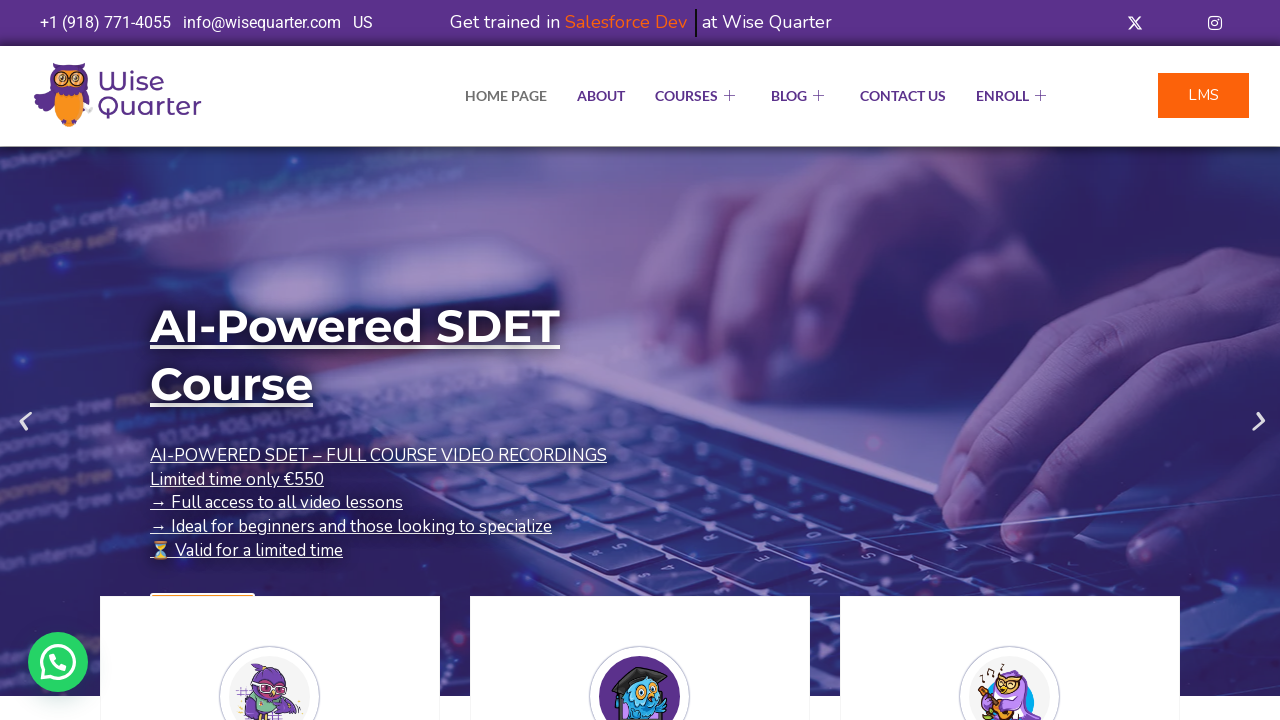

Verified URL contains 'wisequarter'
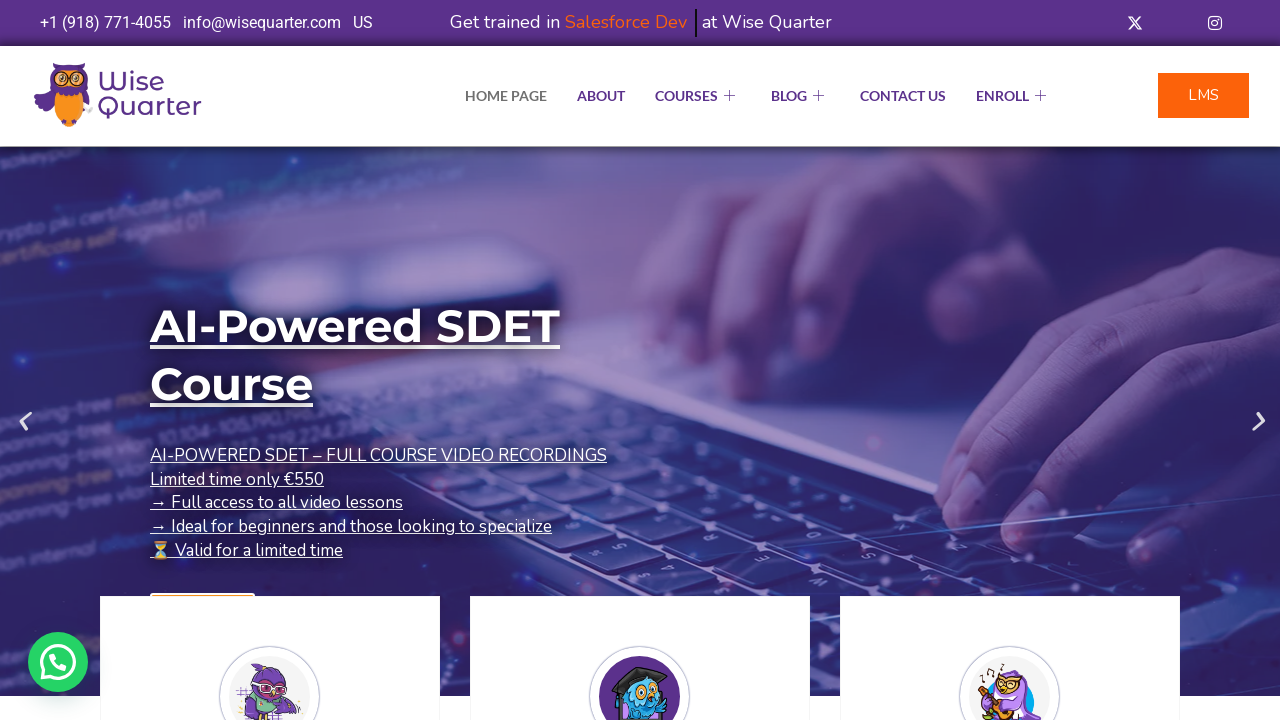

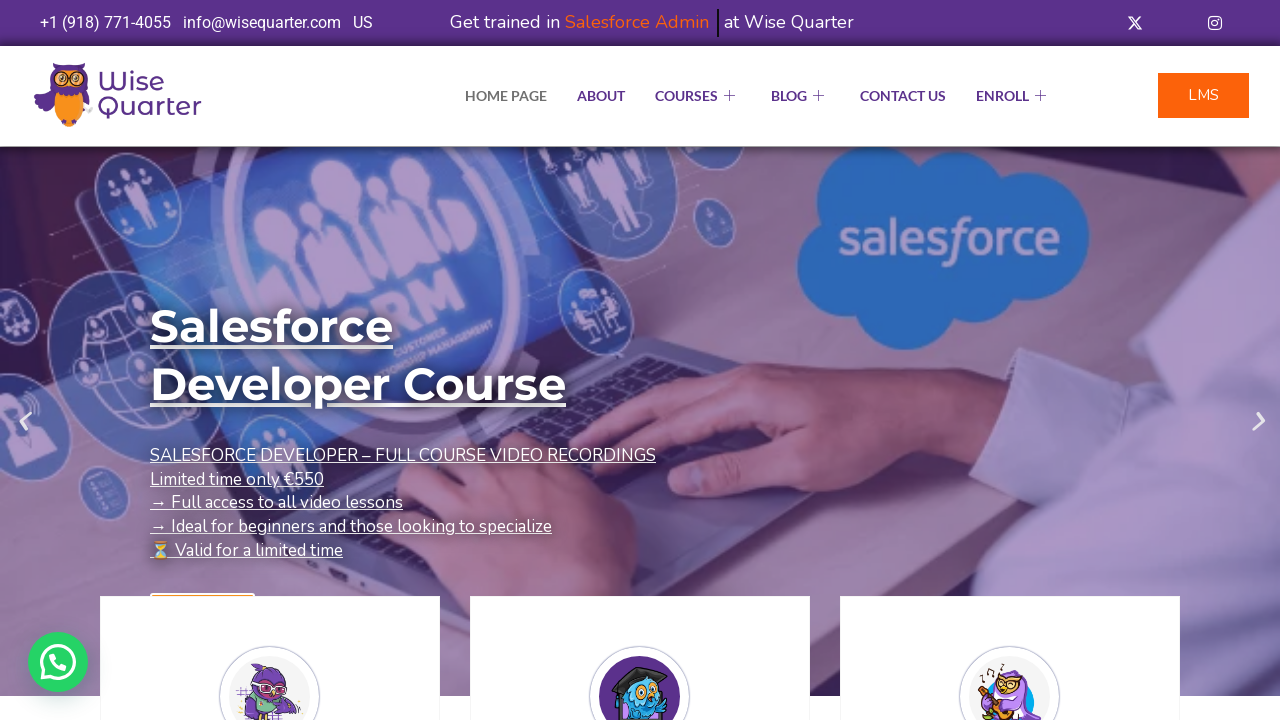